Tests hover functionality by hovering over an avatar image and verifying that additional user information (caption) becomes visible.

Starting URL: http://the-internet.herokuapp.com/hovers

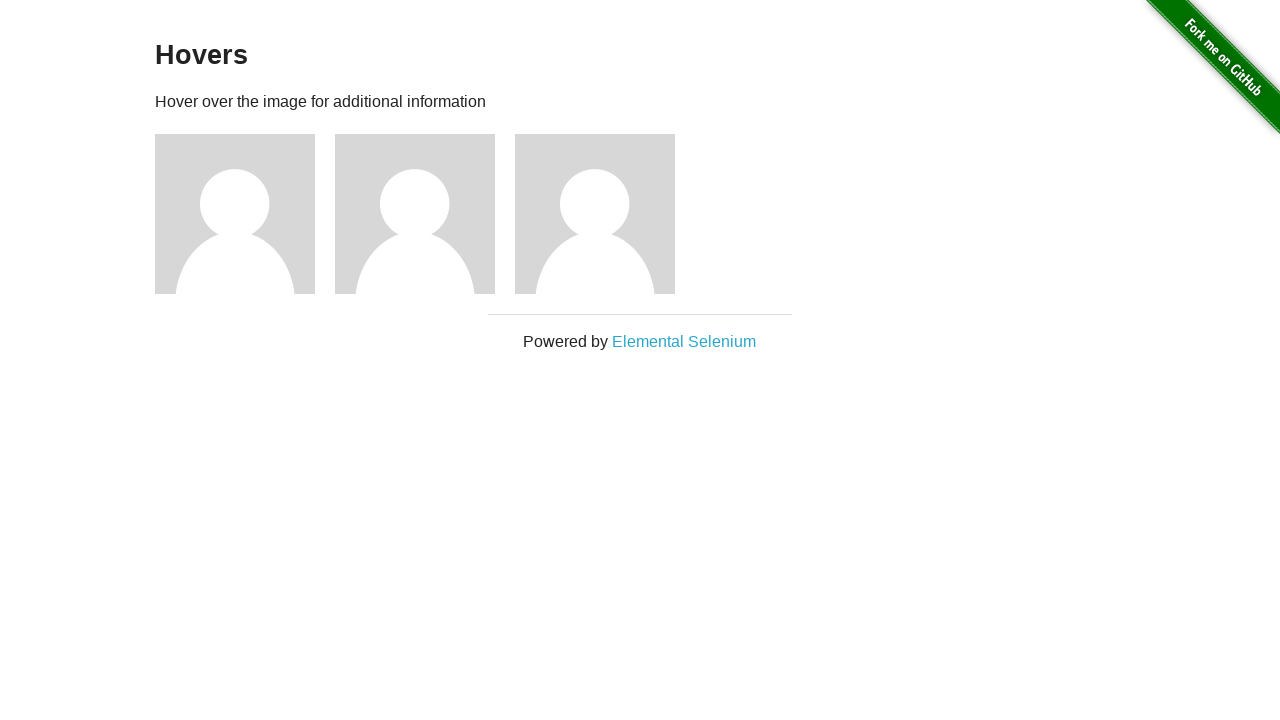

Hovered over first avatar figure at (245, 214) on .figure >> nth=0
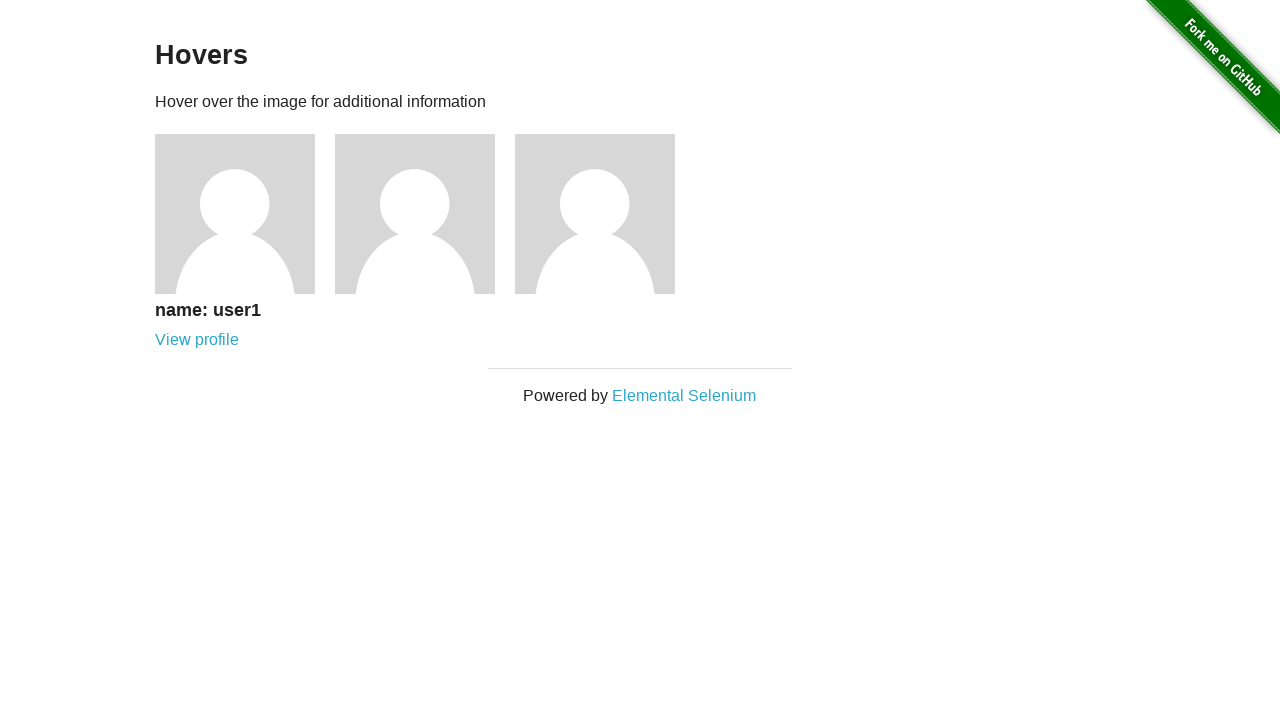

Waited for figcaption element to be present in DOM
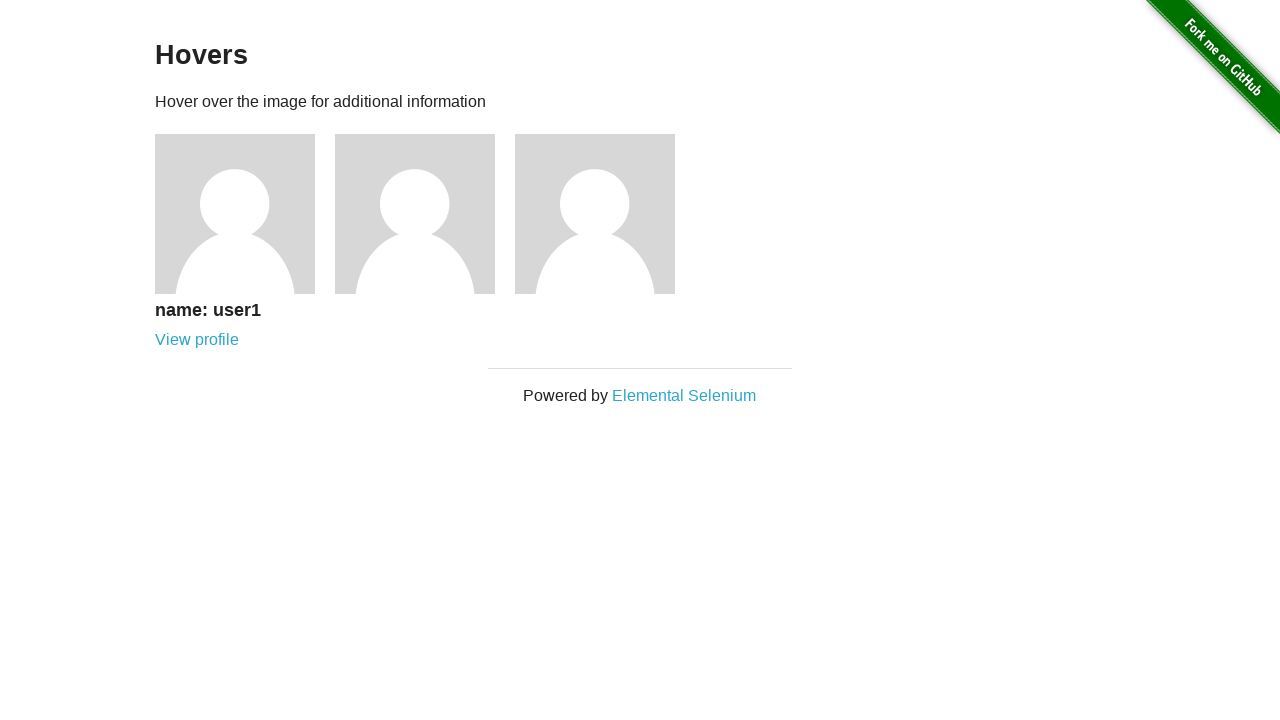

Verified that caption is visible after hover
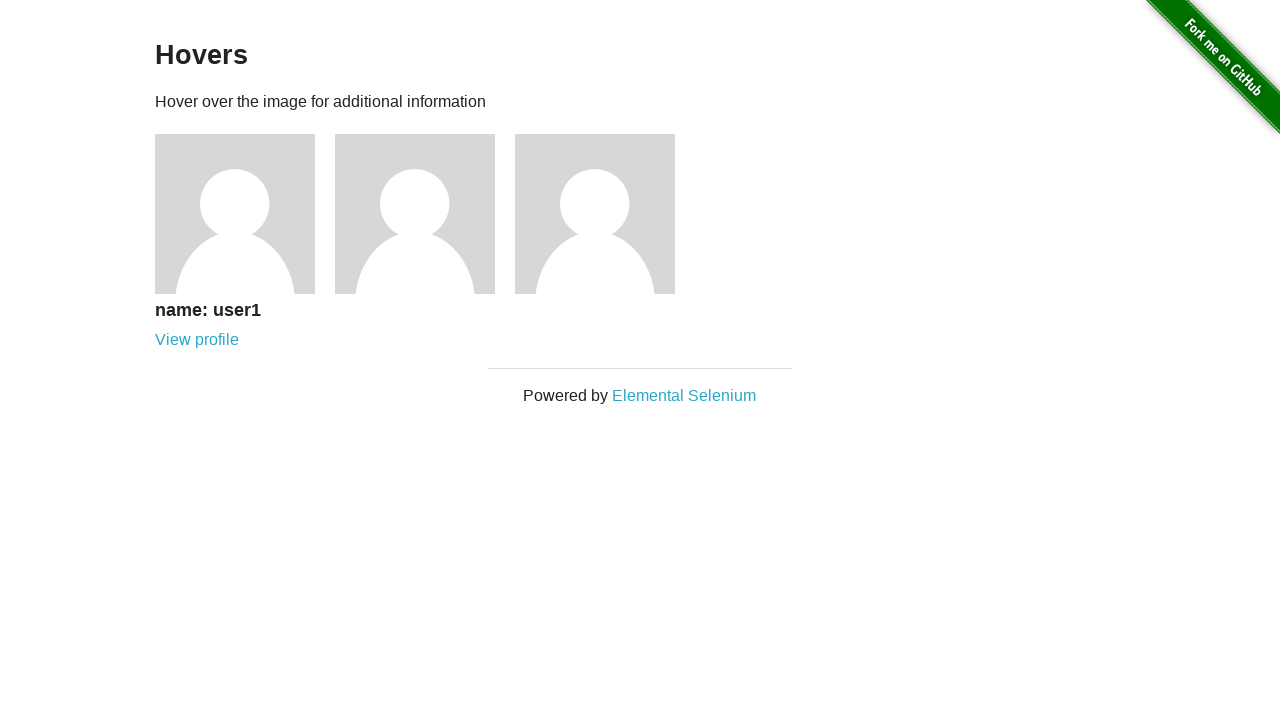

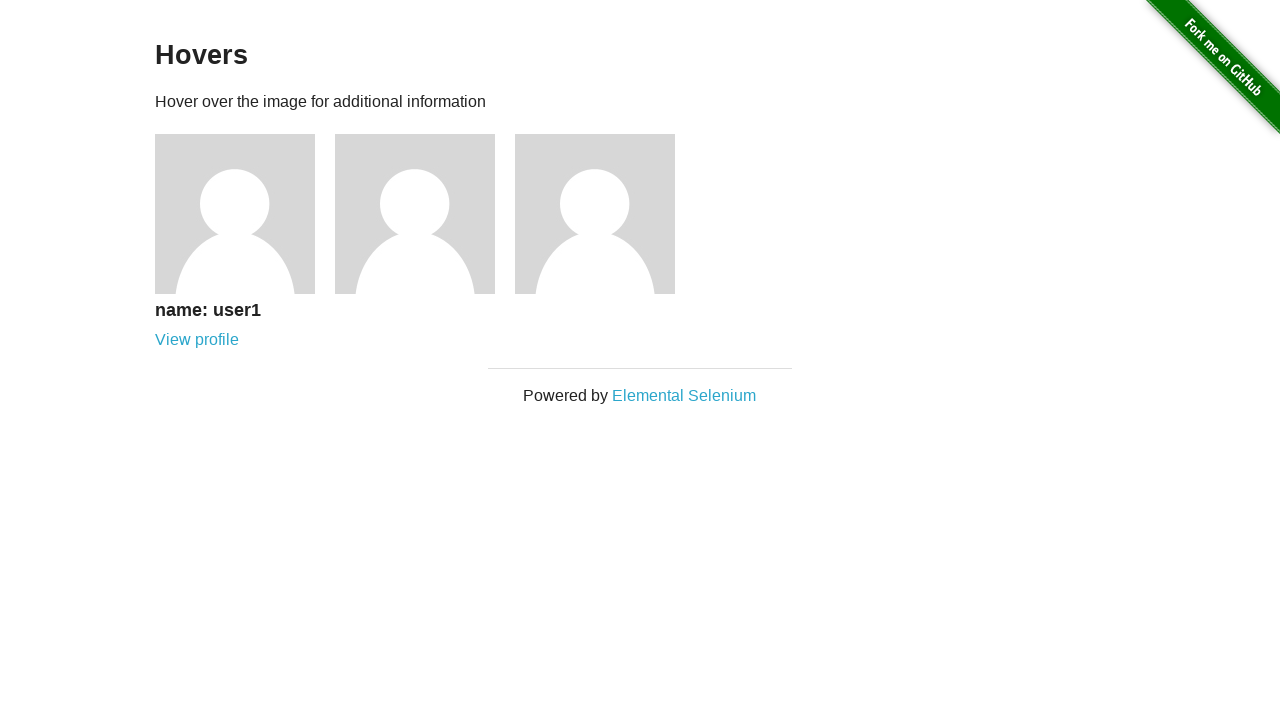